Tests input field functionality by entering a number, clearing it, and entering a different number

Starting URL: http://the-internet.herokuapp.com/inputs

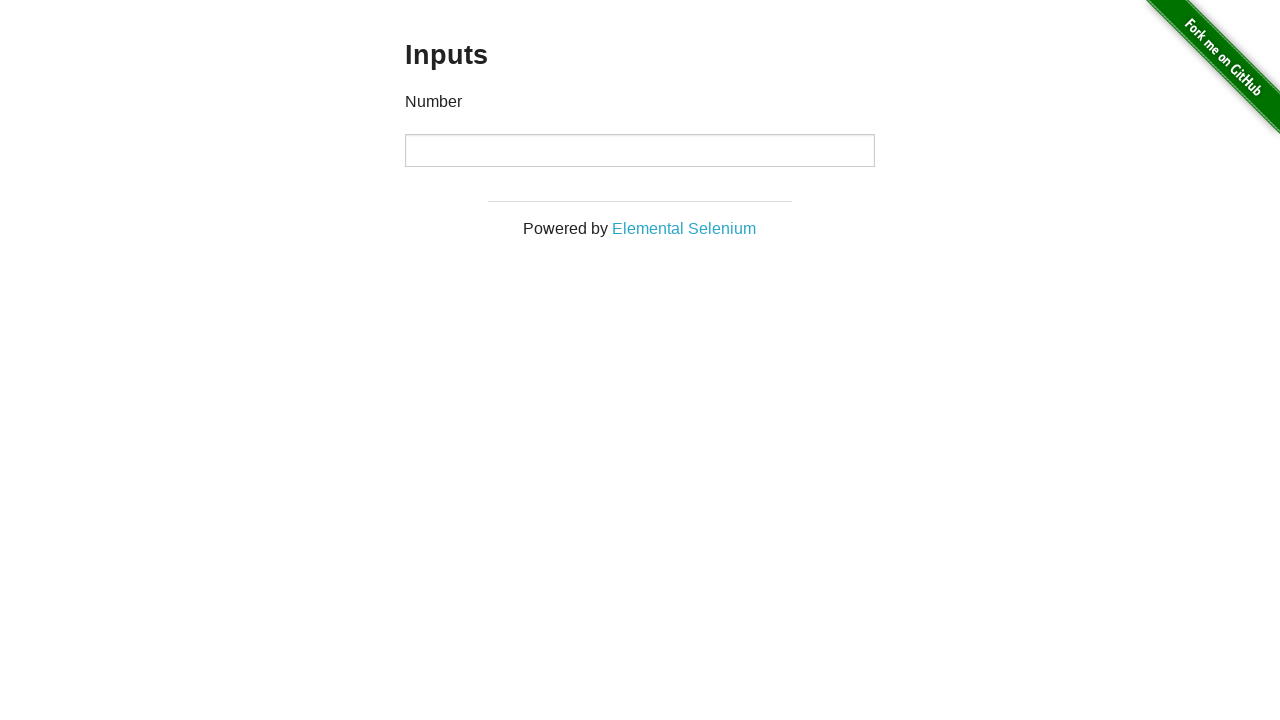

Filled number input field with value 1000 on input[type='number']
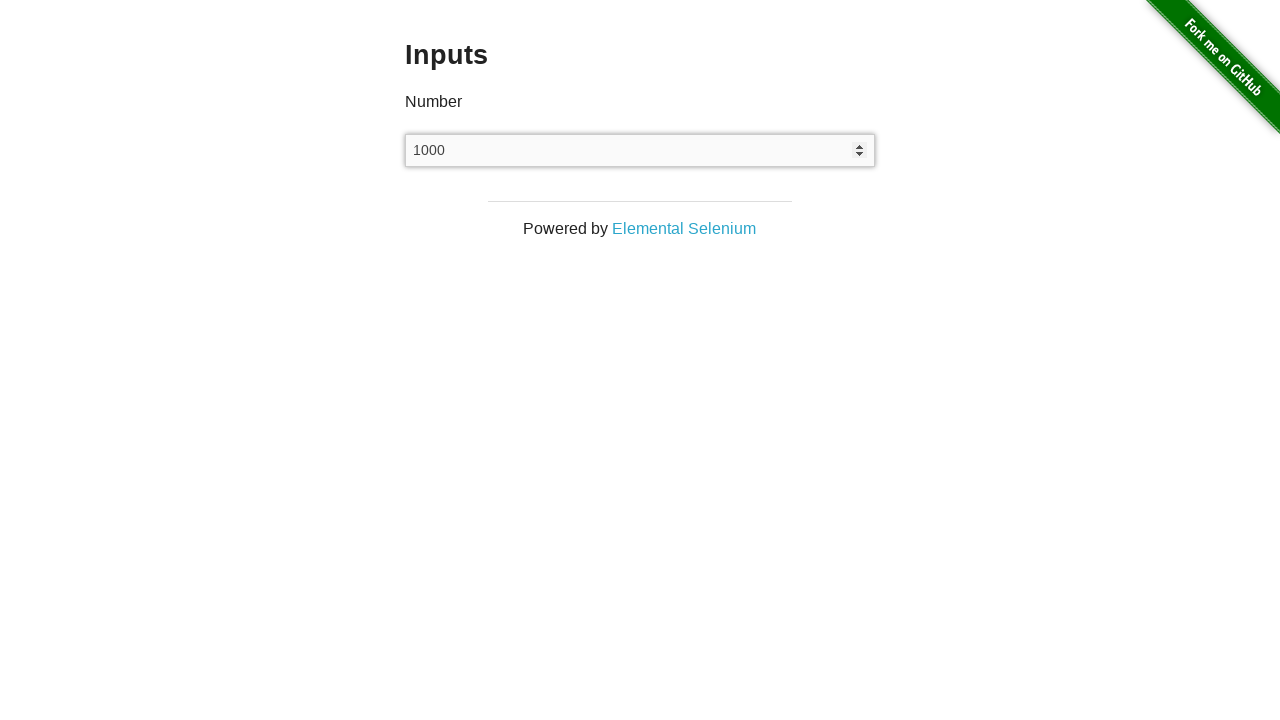

Cleared the number input field on input[type='number']
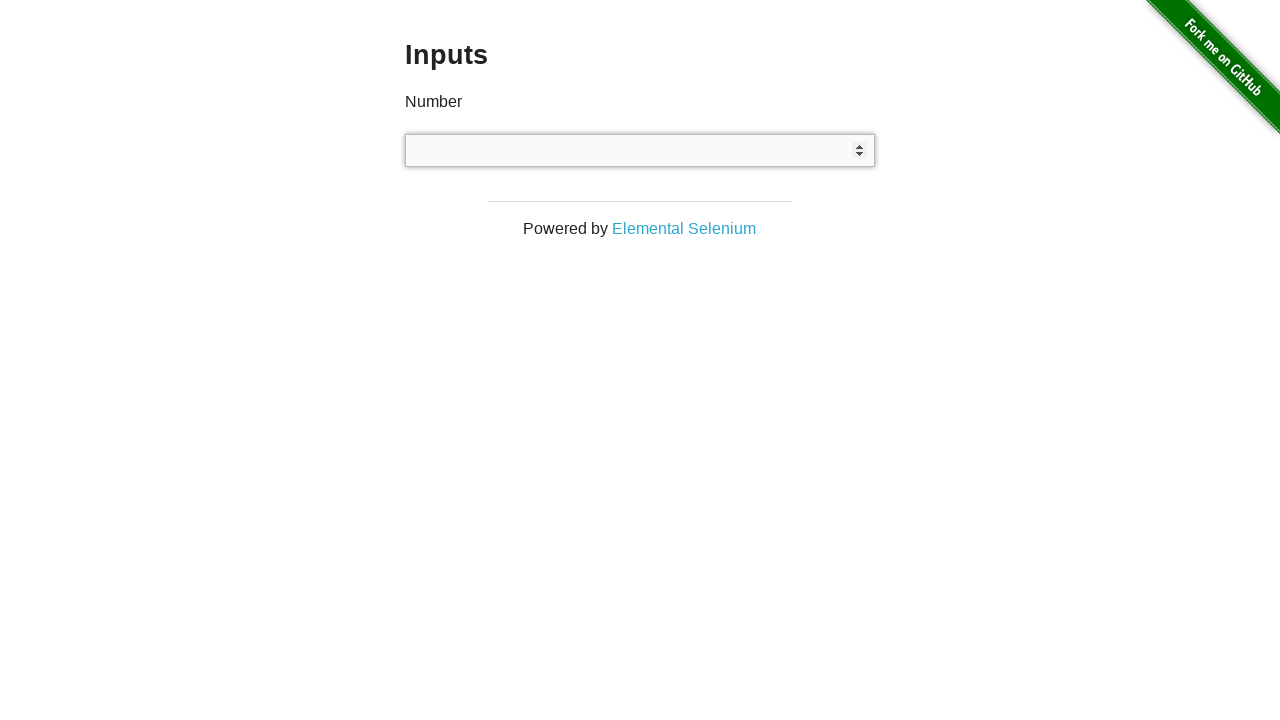

Filled number input field with value 999 on input[type='number']
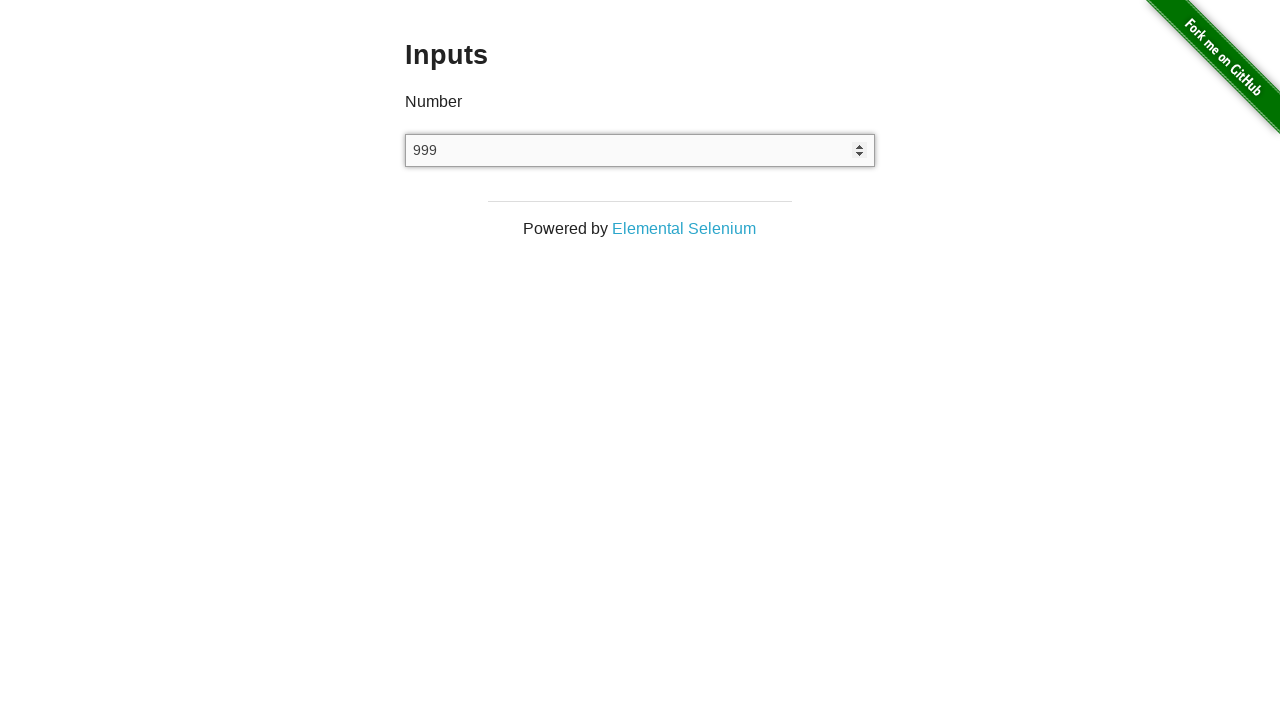

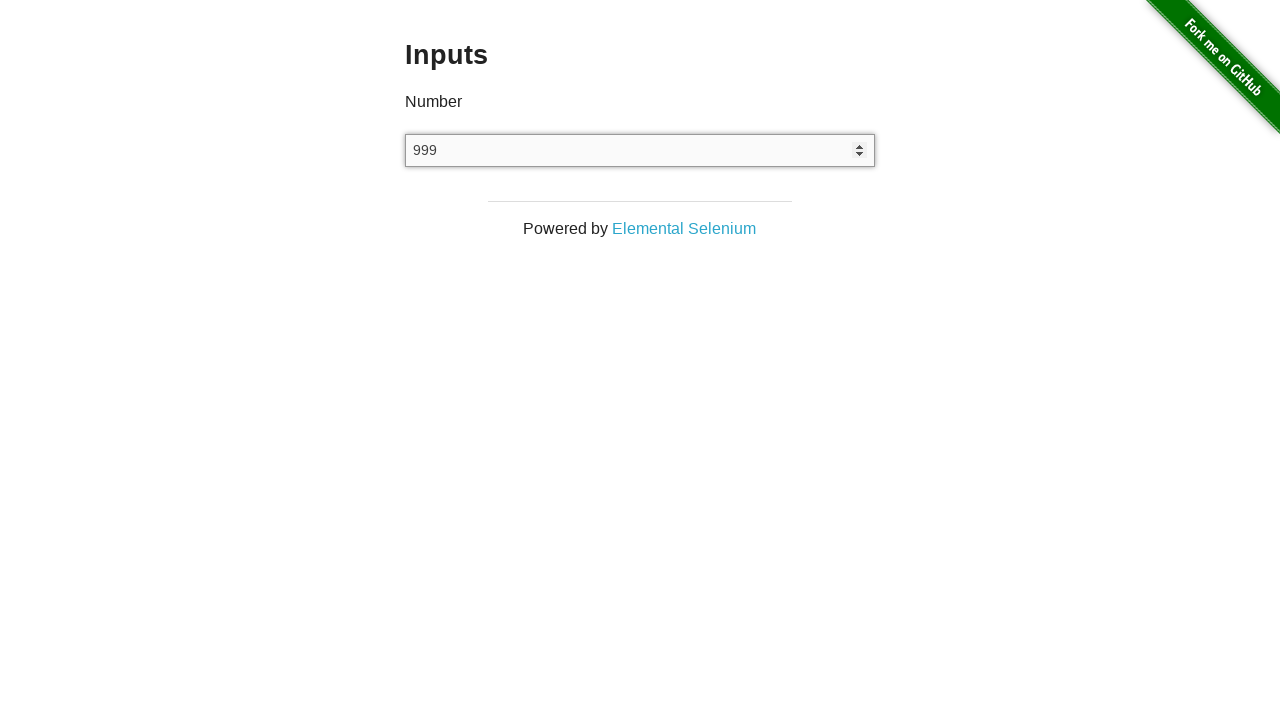